Tests scrolling functionality using JavaScript executor to scroll down to a link and then back up to another link

Starting URL: https://practice.cydeo.com/large

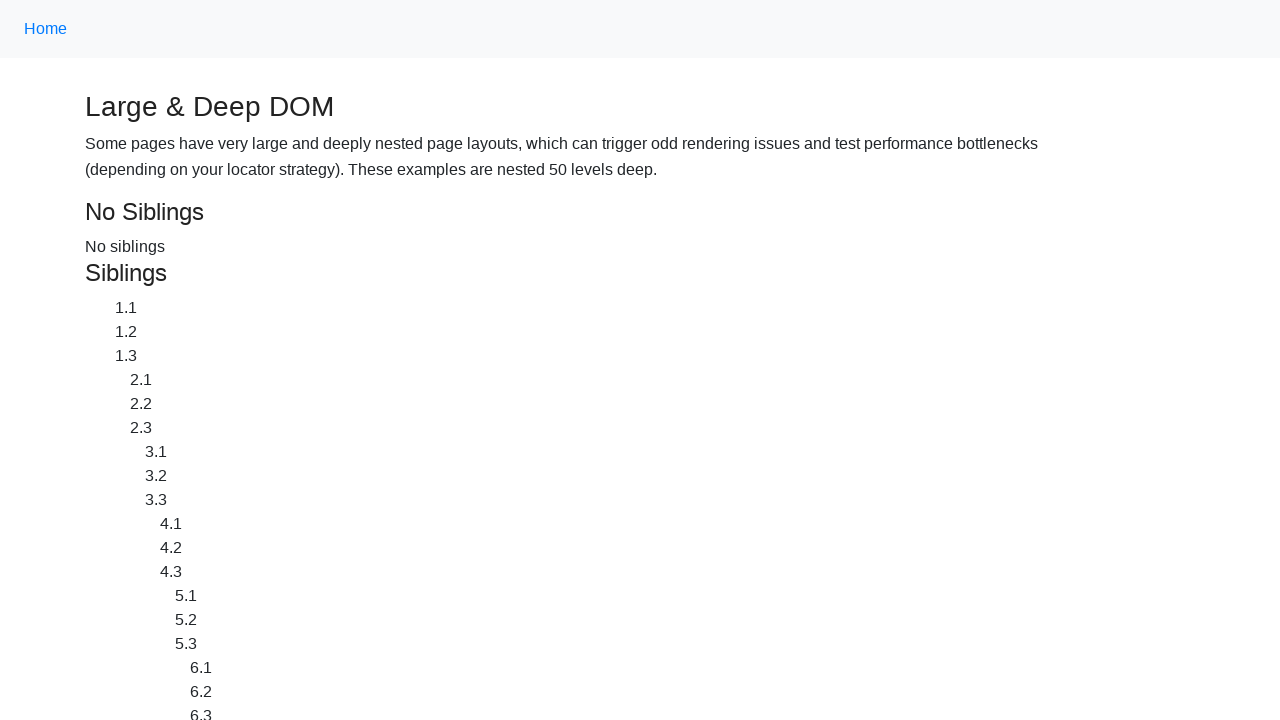

Located 'Cydeo' link element
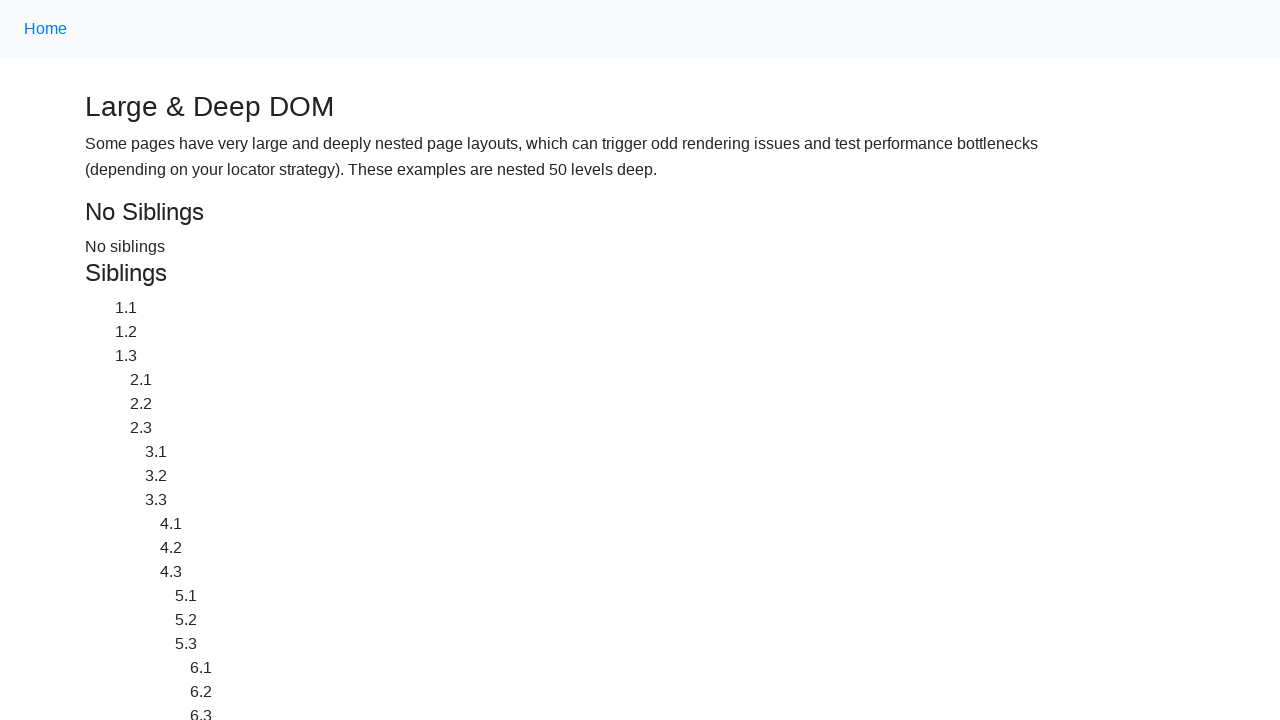

Scrolled down to 'Cydeo' link
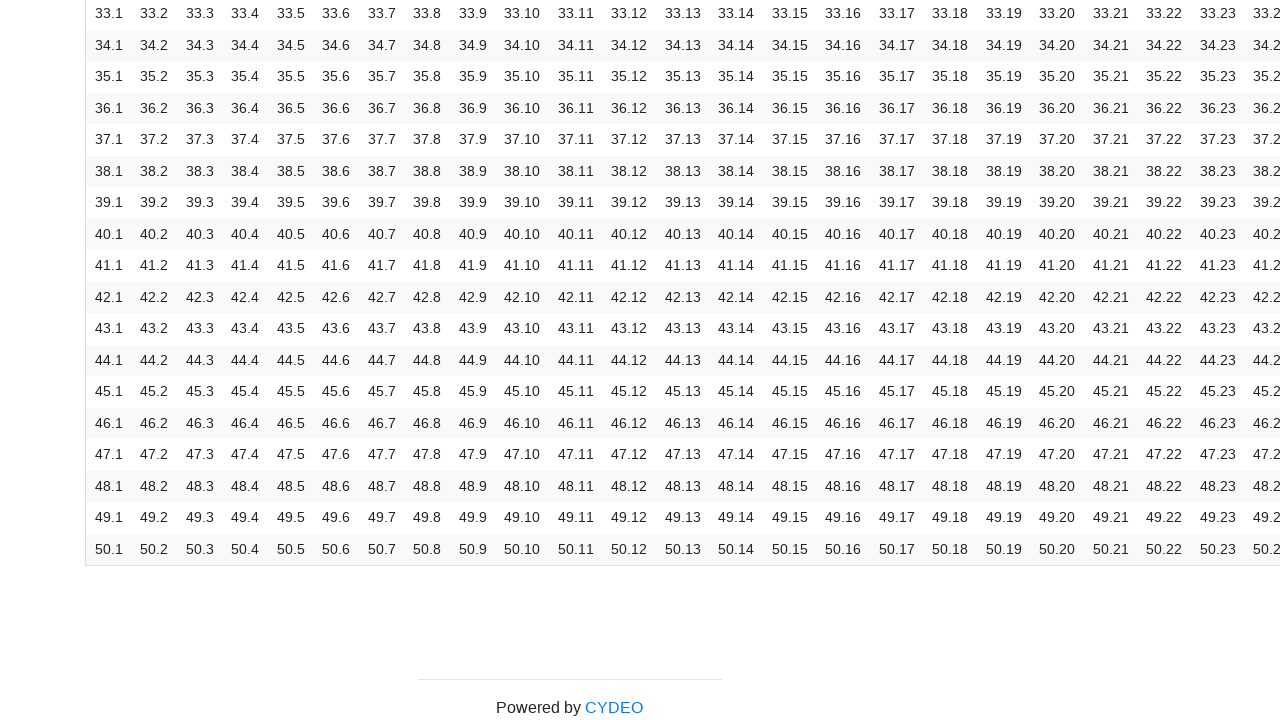

Waited 2 seconds for visual effect
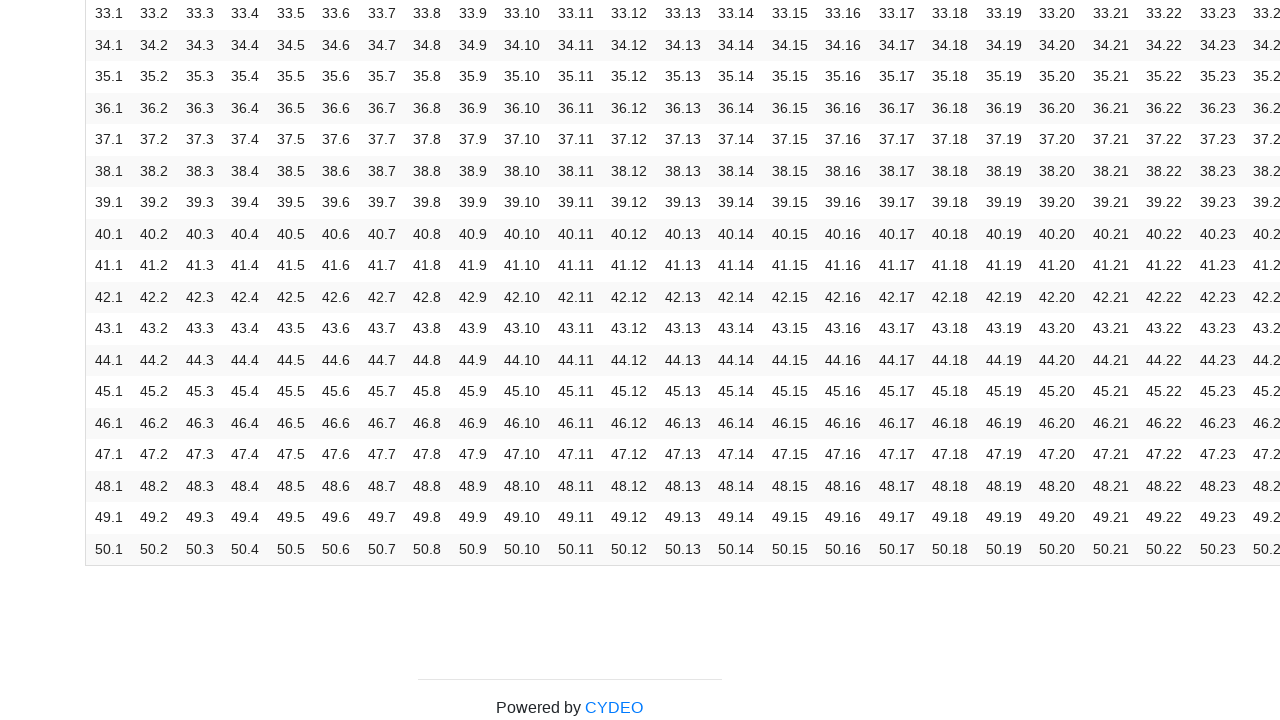

Located 'Home' link element
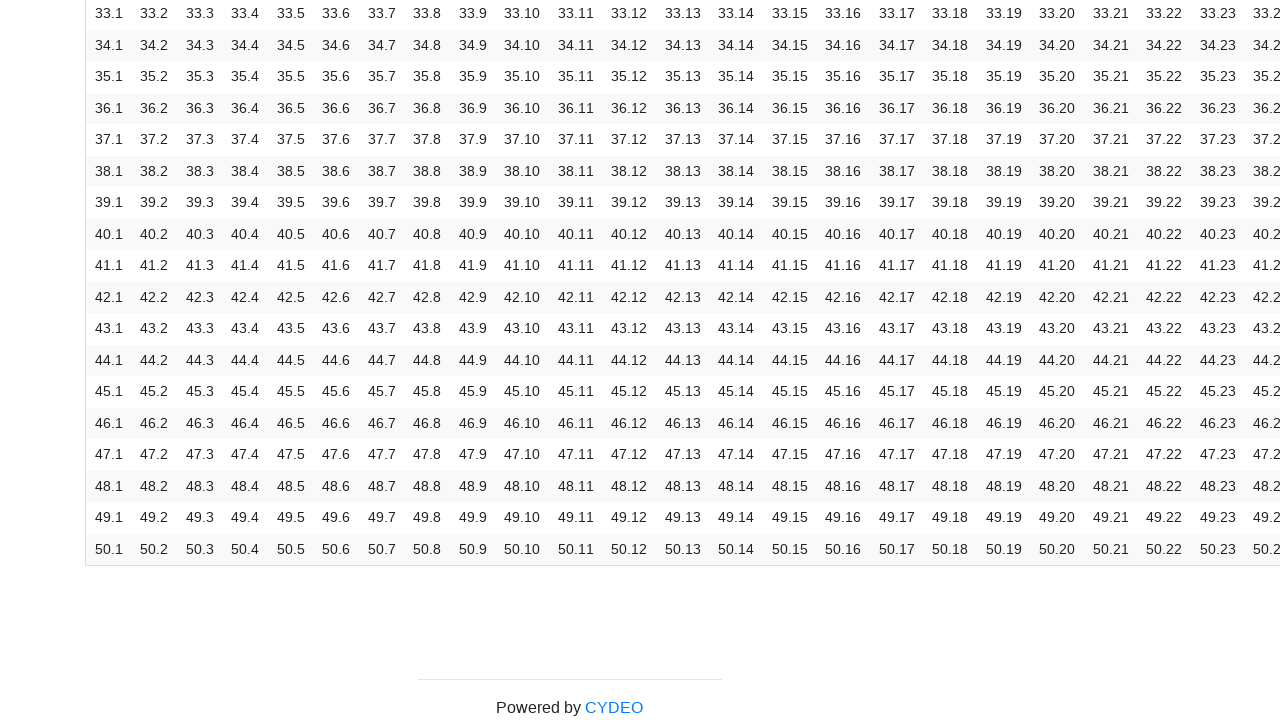

Scrolled up to 'Home' link
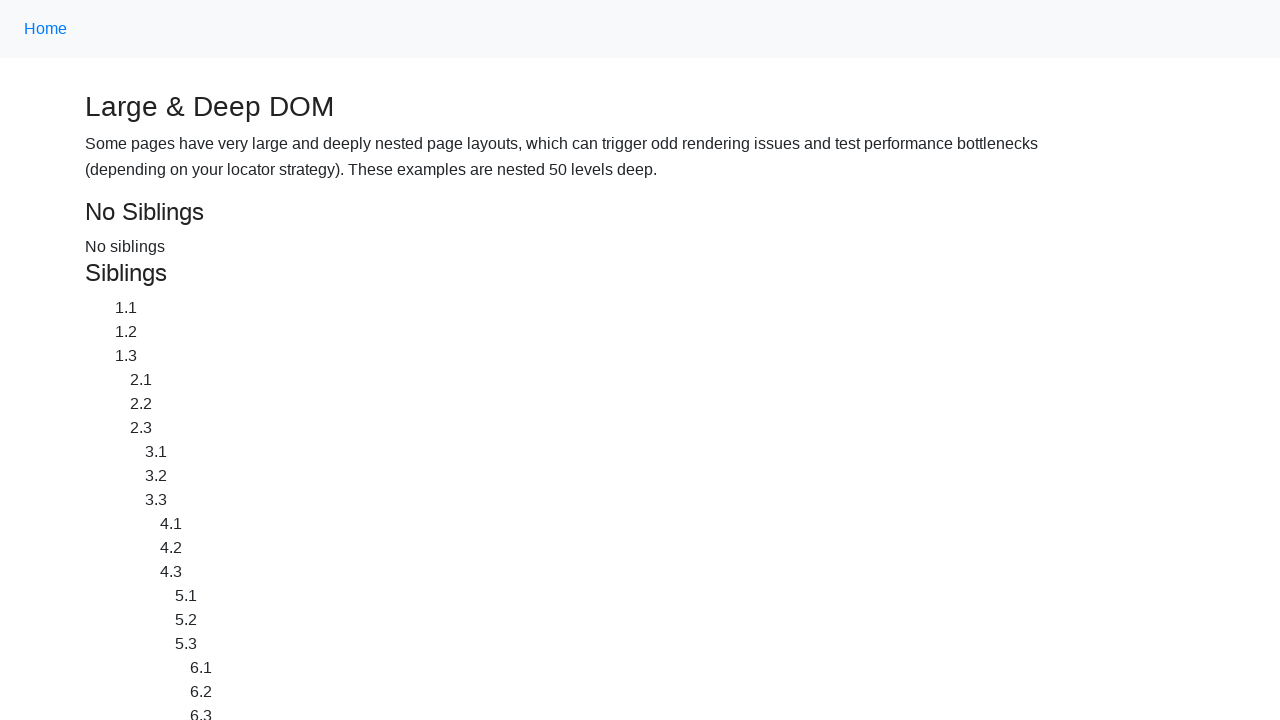

Waited 2 seconds for visual effect
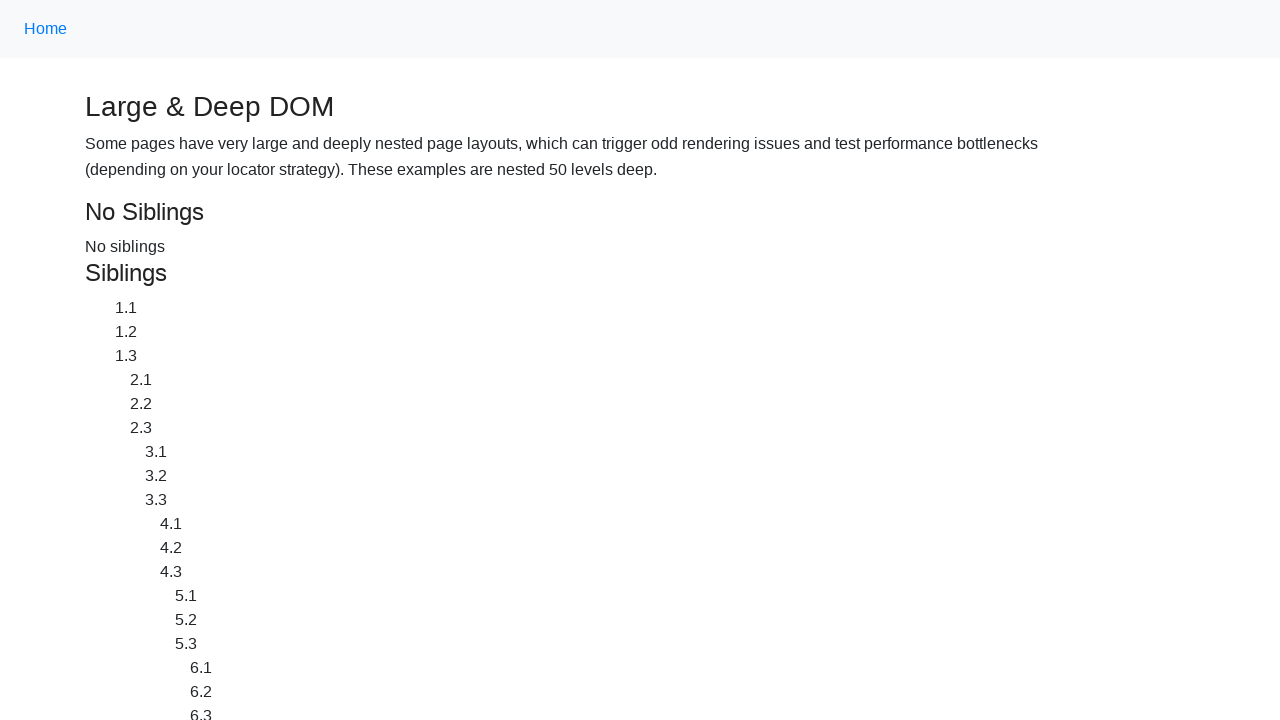

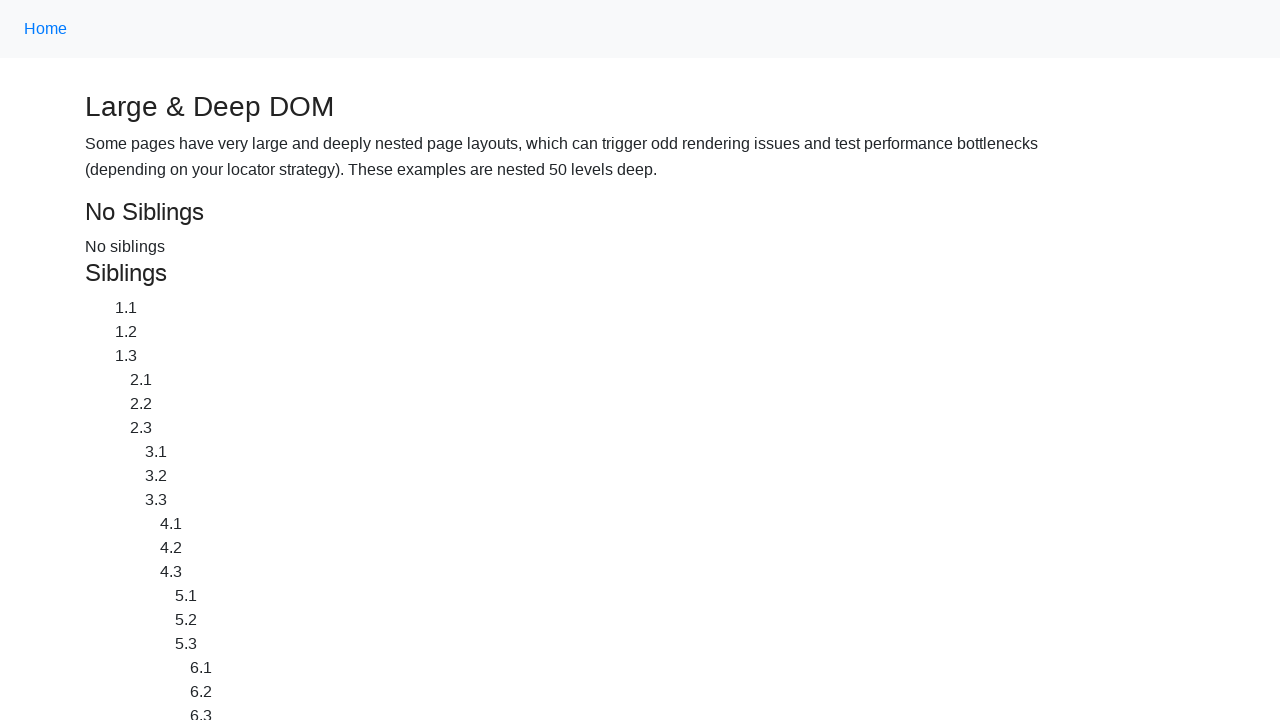